Tests navigation through Gmail's footer links (Help, Privacy, Terms) and demonstrates switching between multiple browser windows/tabs to verify page titles.

Starting URL: https://www.gmail.com

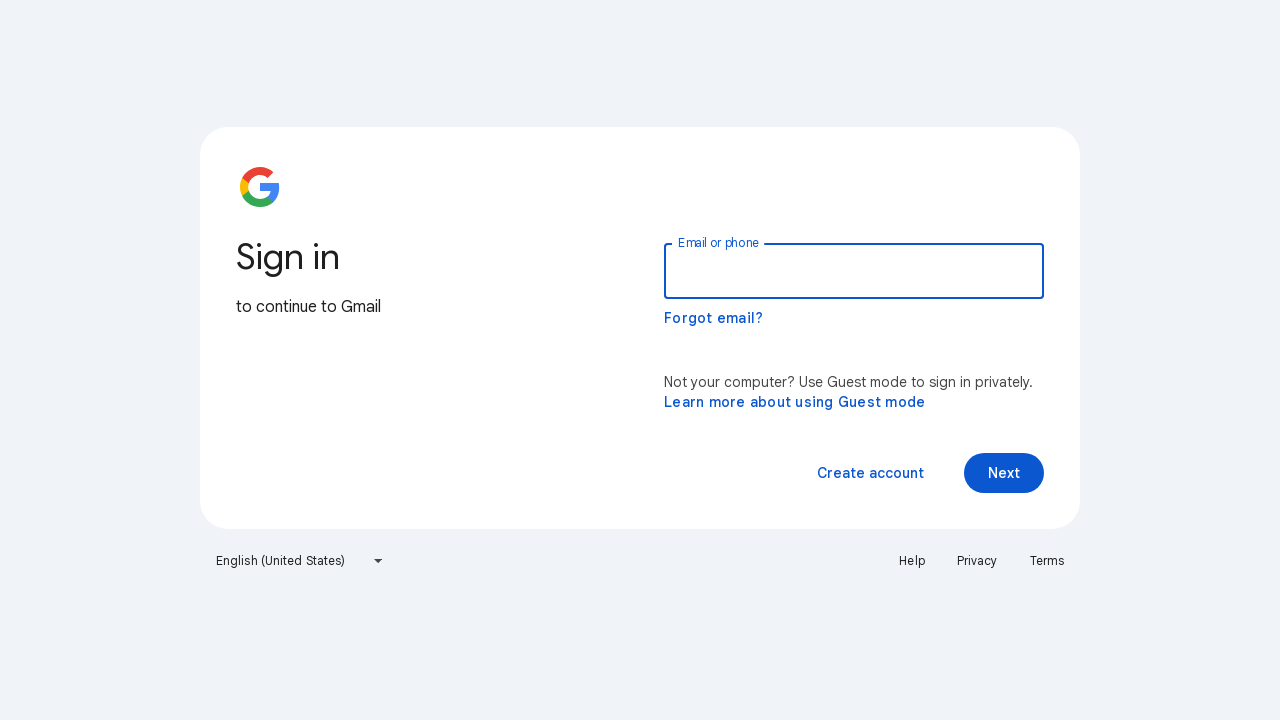

Clicked Help link in footer at (912, 561) on a:text('Help')
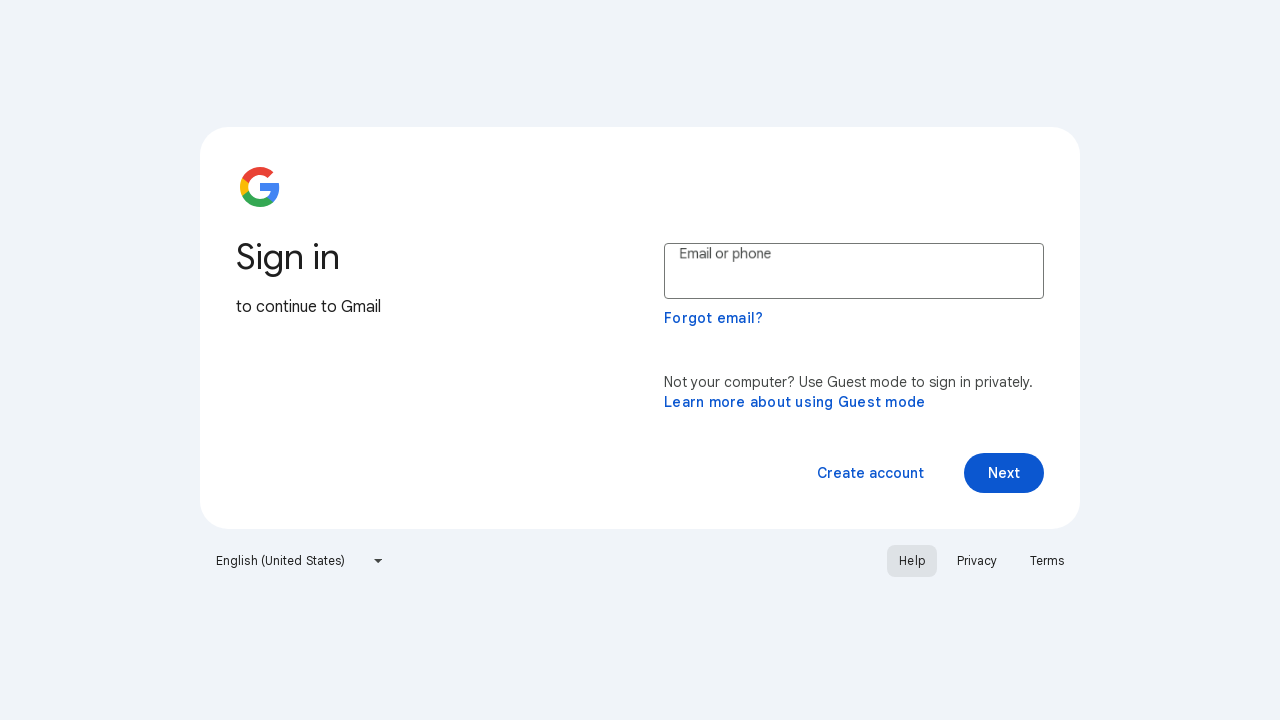

Clicked Privacy link at (977, 561) on a:text('Privacy')
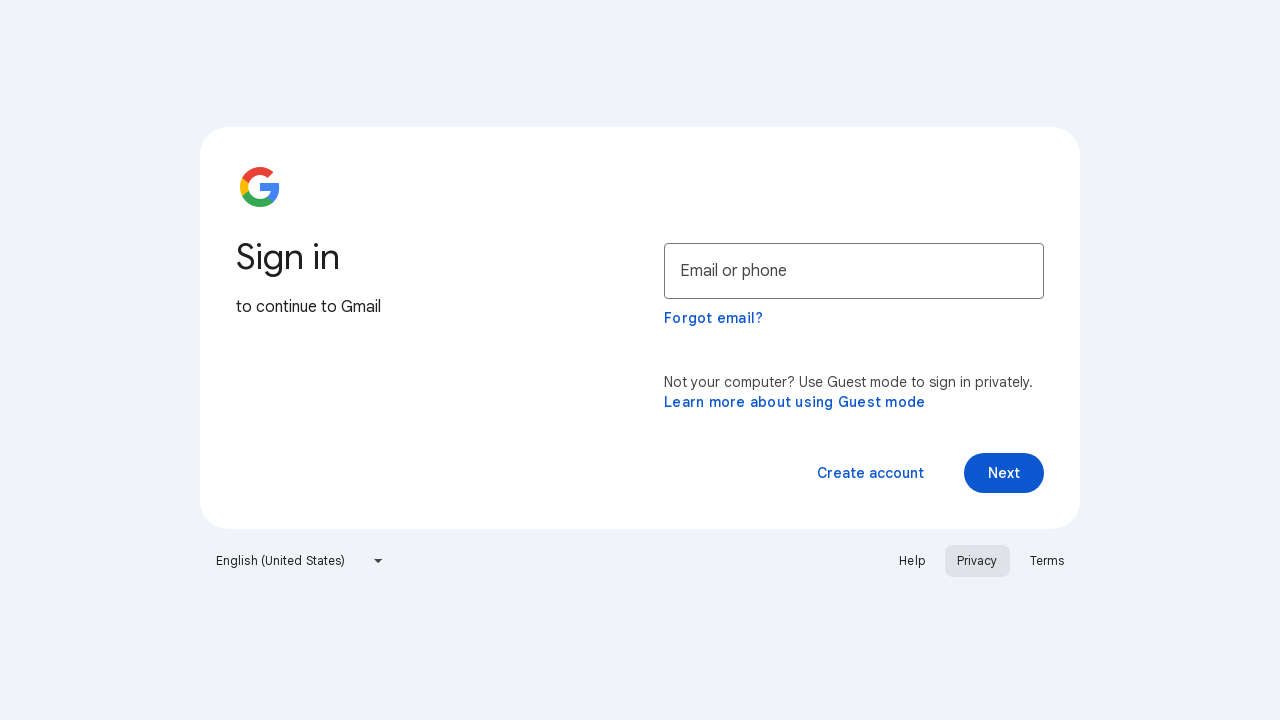

Clicked Terms link which opened in a new tab at (1047, 561) on a:text('Terms')
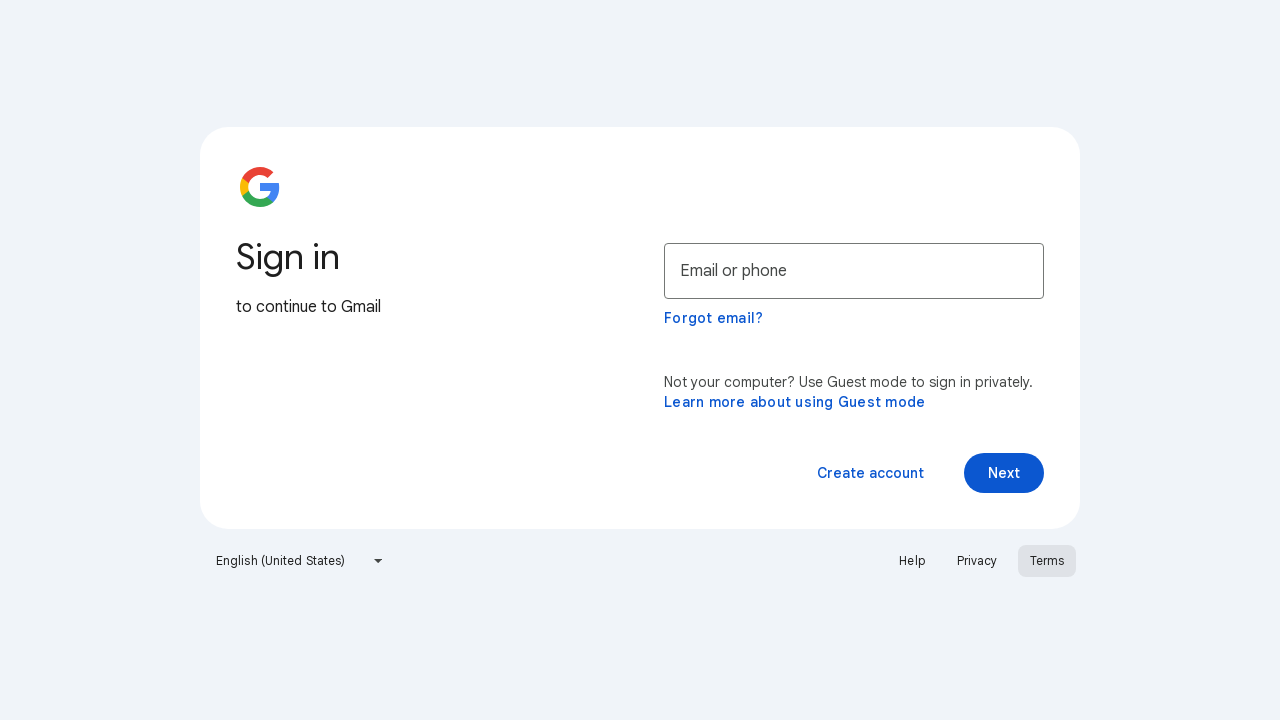

Terms page loaded successfully
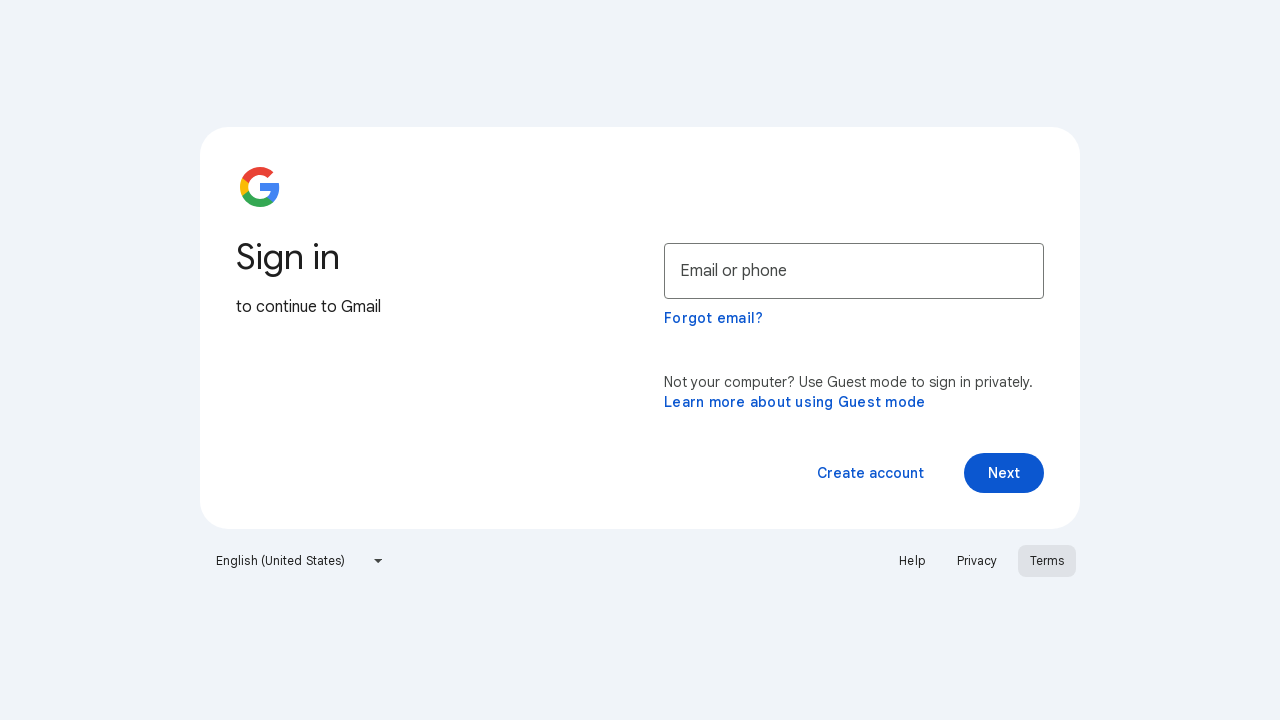

Retrieved Terms page title: Privacy Policy – Privacy & Terms – Google
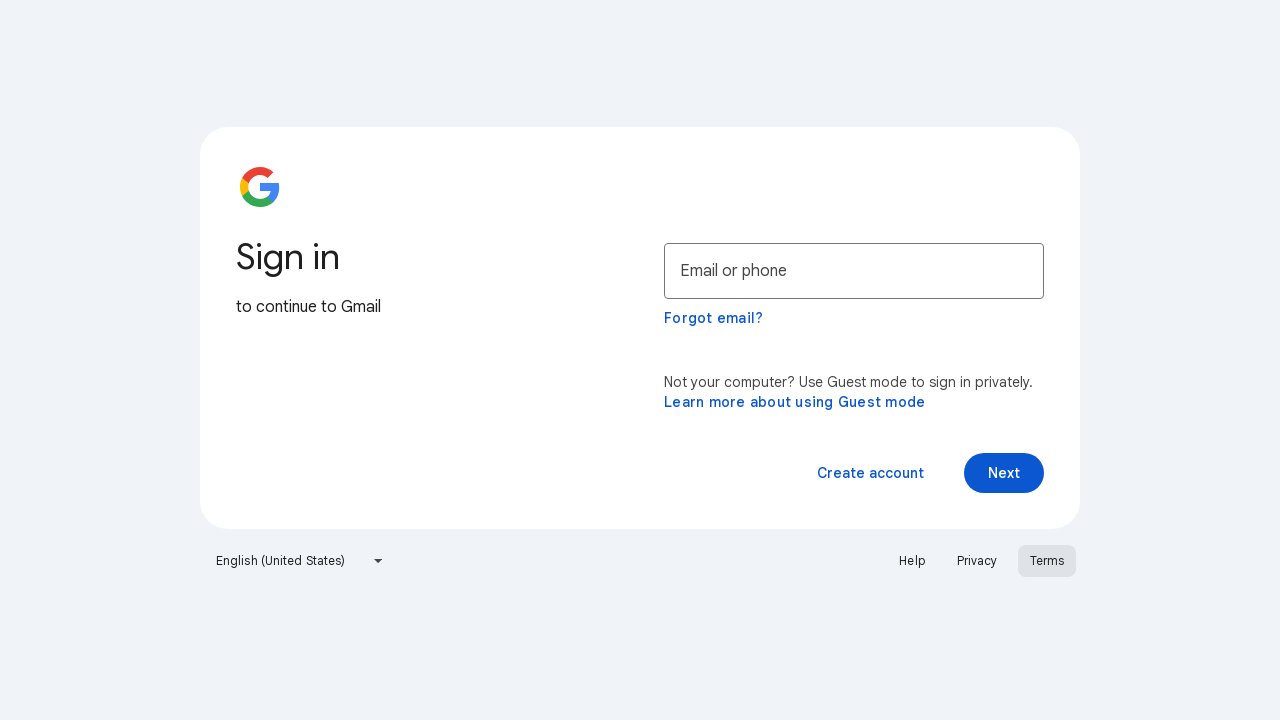

Verified original page is still accessible with title: Gmail
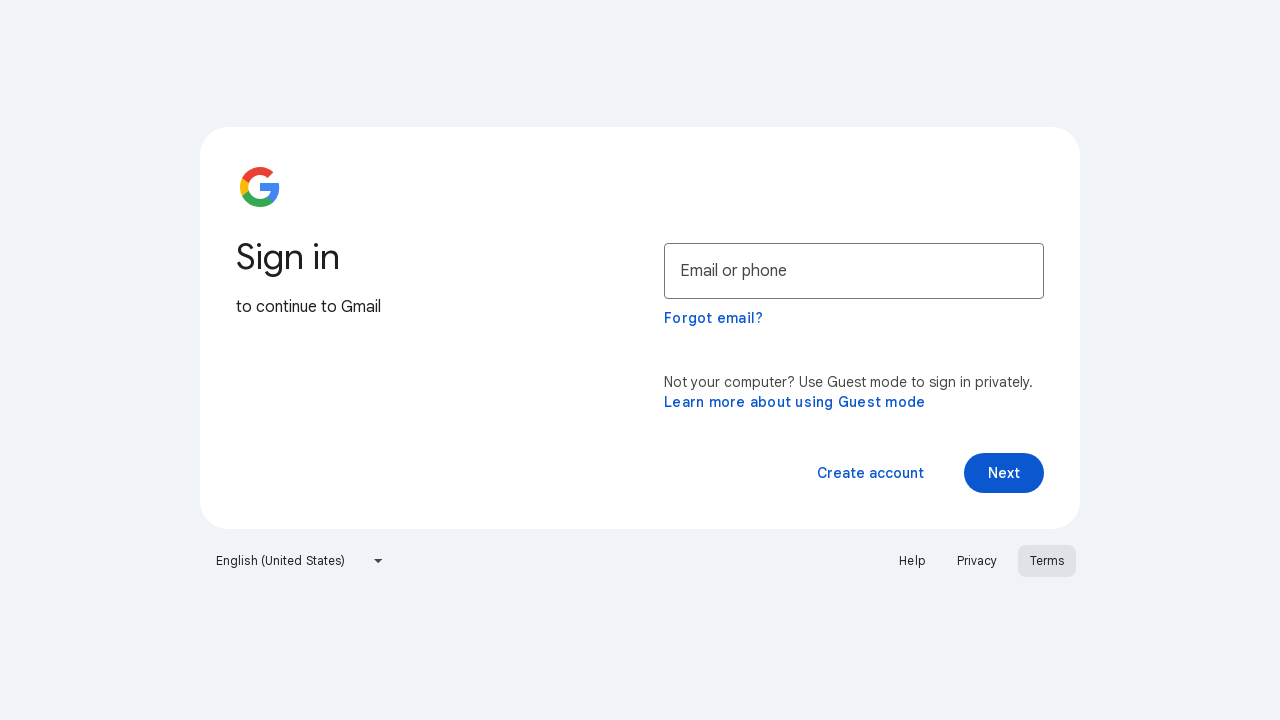

Closed the Terms page
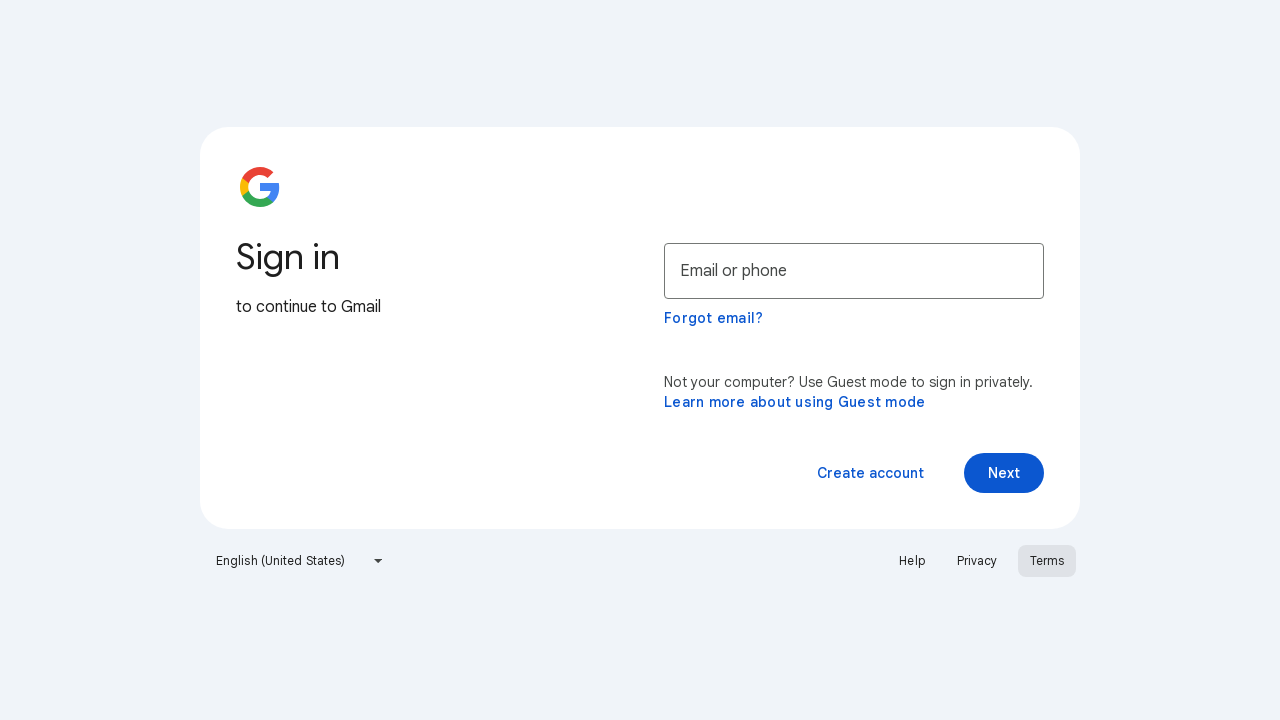

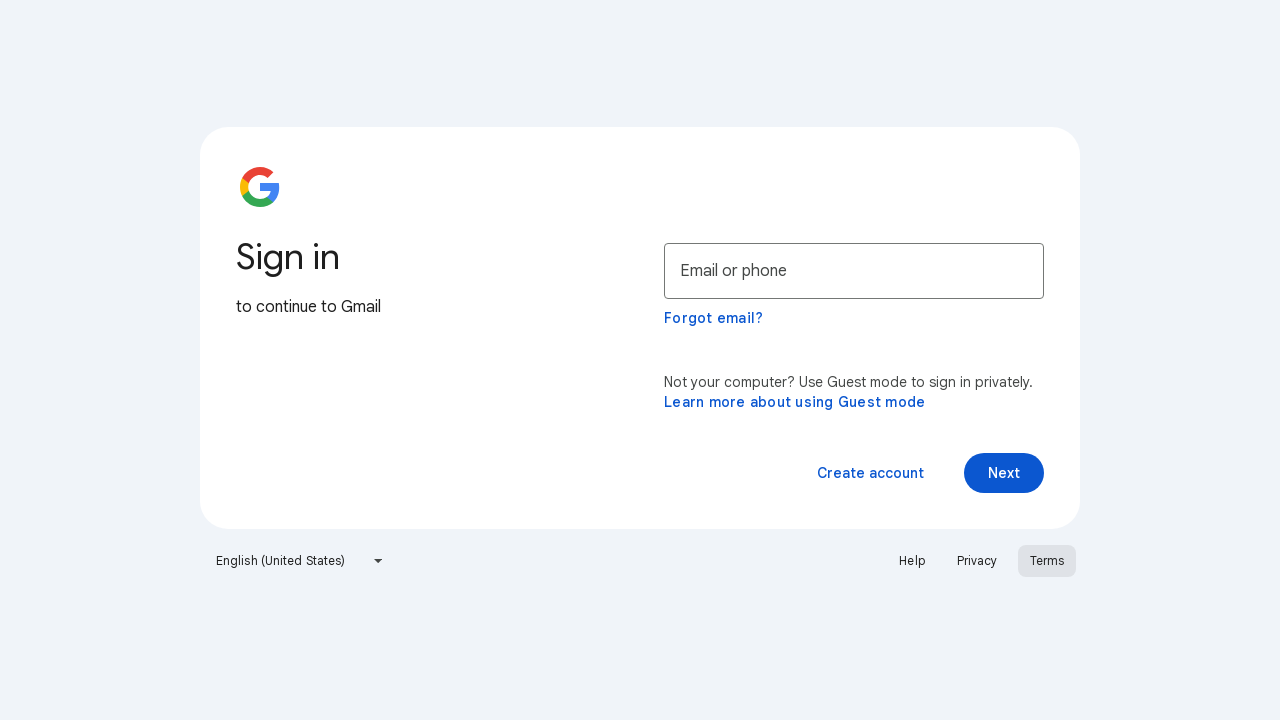